Tests the Order by dropdown by selecting Name option and clicking on a result

Starting URL: https://pinaspeaks.com/mountaineer/@Ivey

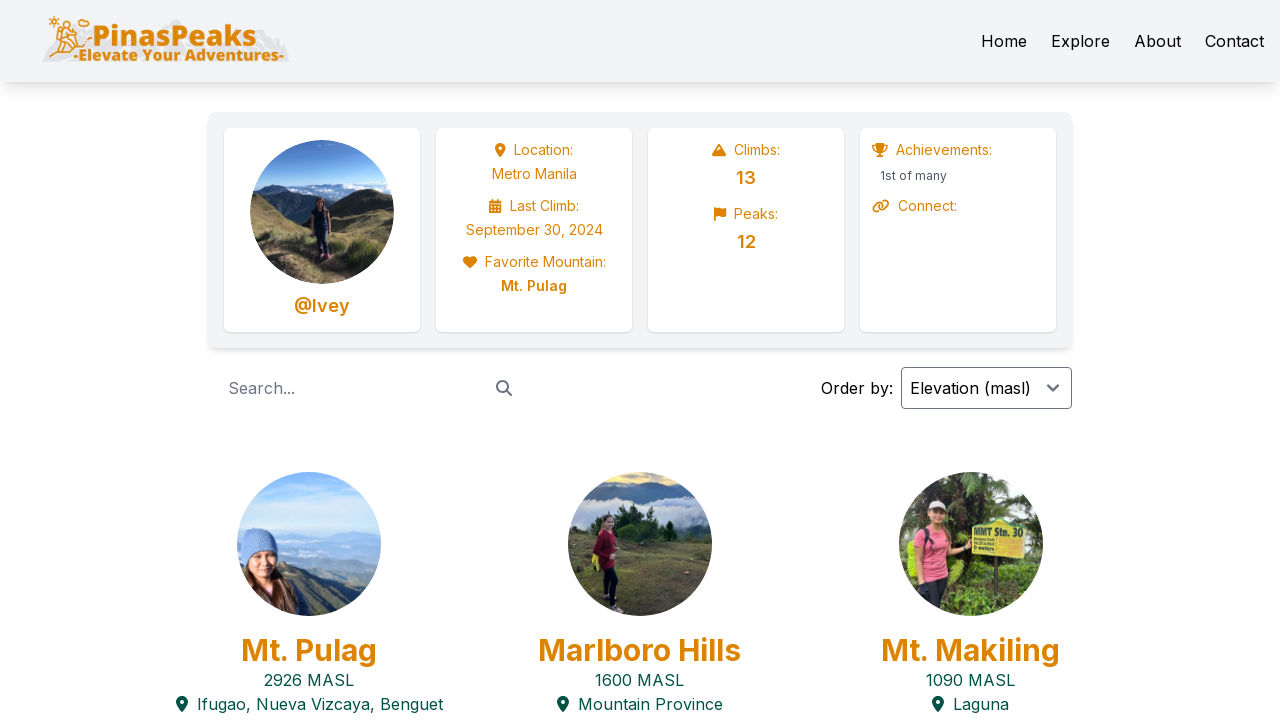

Selected 'name' option from Order by dropdown on internal:role=combobox
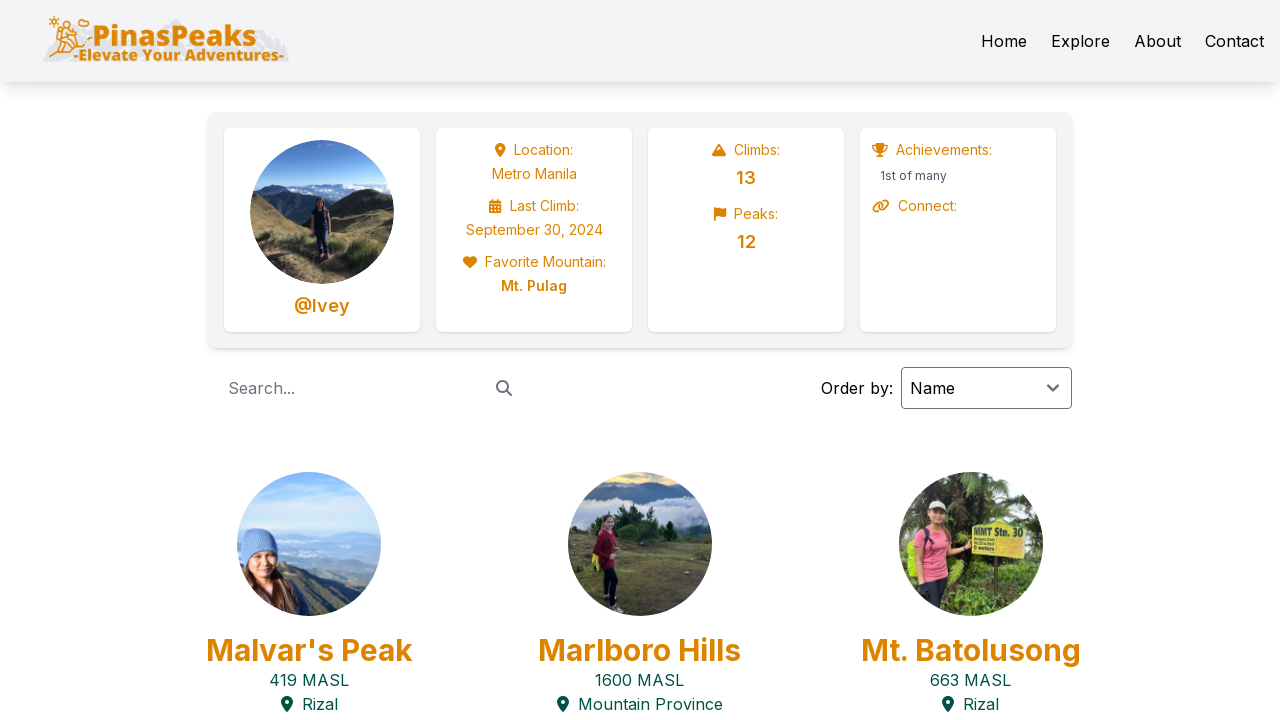

Located result 'Malvar's Peak419 MASL Rizal'
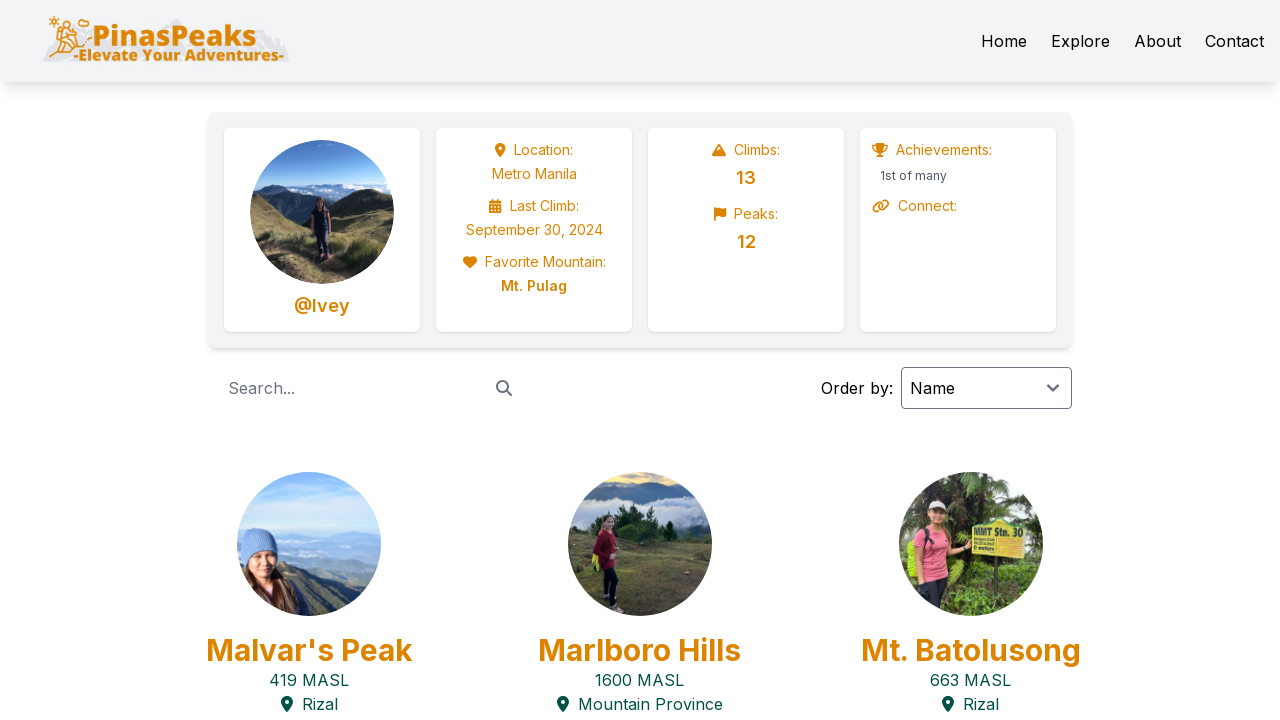

Verified result is visible
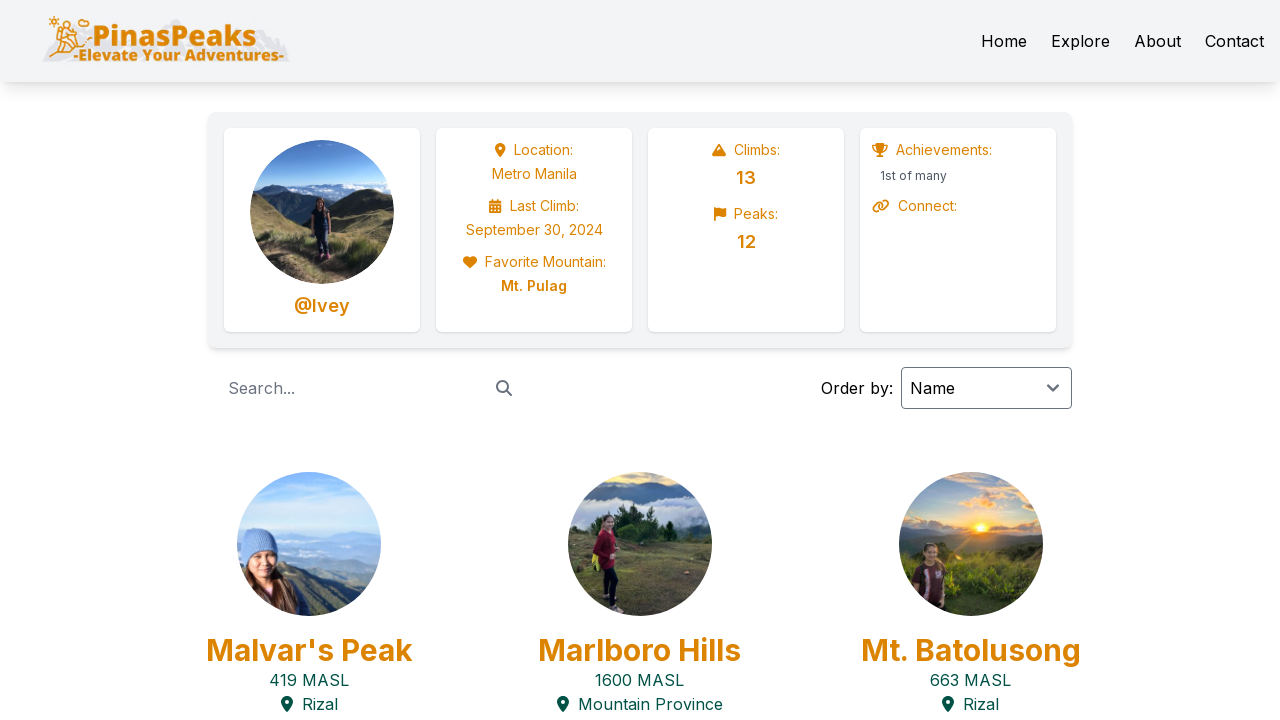

Clicked on 'Malvar's Peak419 MASL Rizal' result at (640, 360) on div >> internal:has-text="Malvar's Peak419 MASL Rizal"i >> nth=0
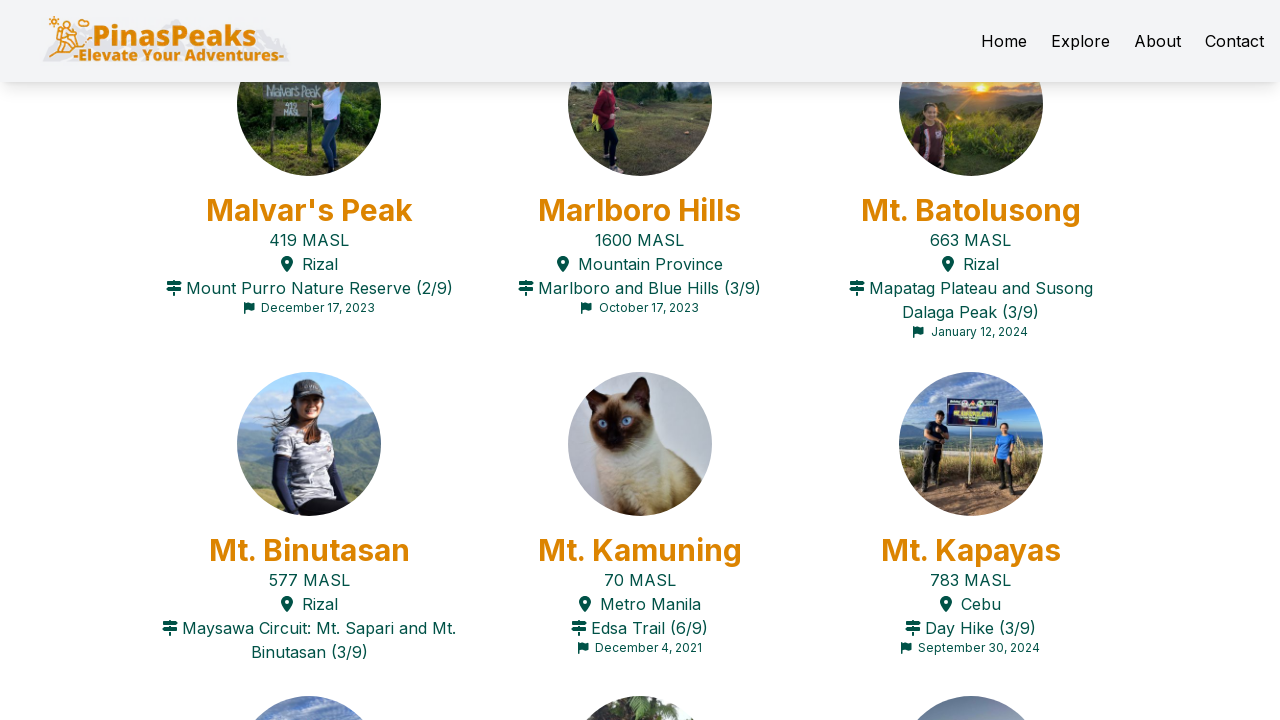

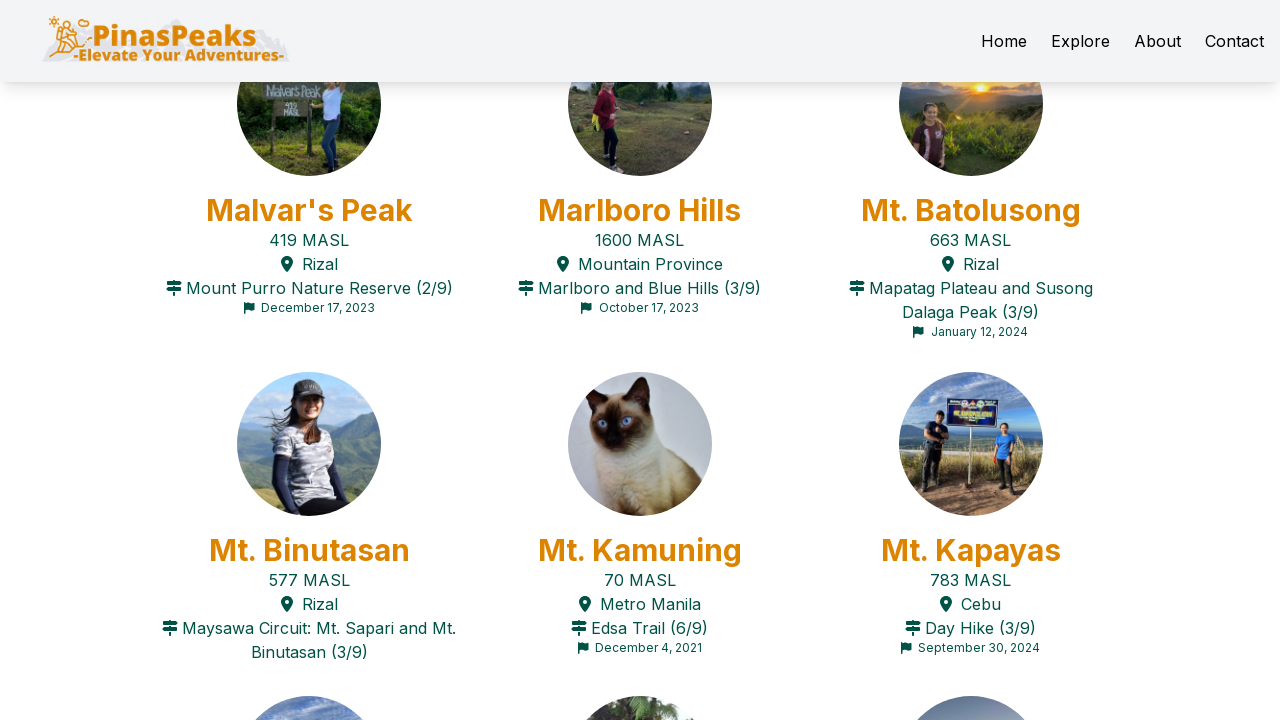